Solves a math problem on a form by calculating a value based on an input, then selecting checkboxes and radio buttons before submitting

Starting URL: http://suninjuly.github.io/math.html

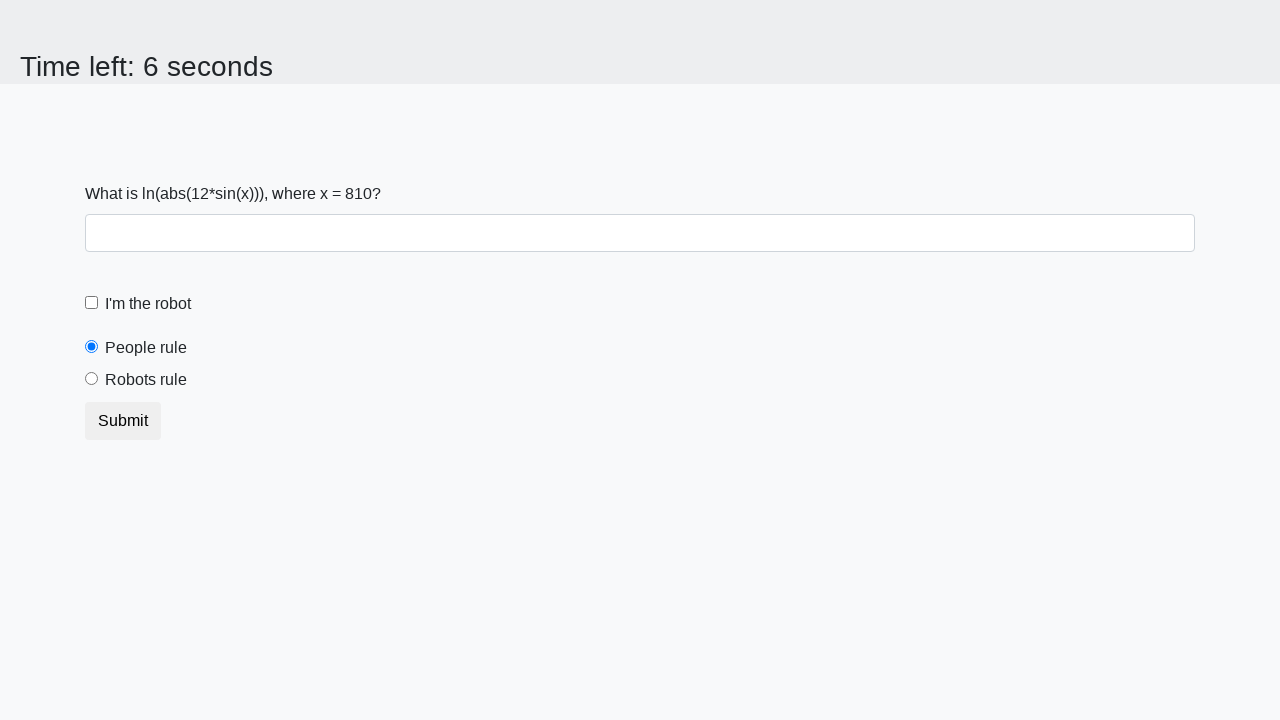

Located the input value element
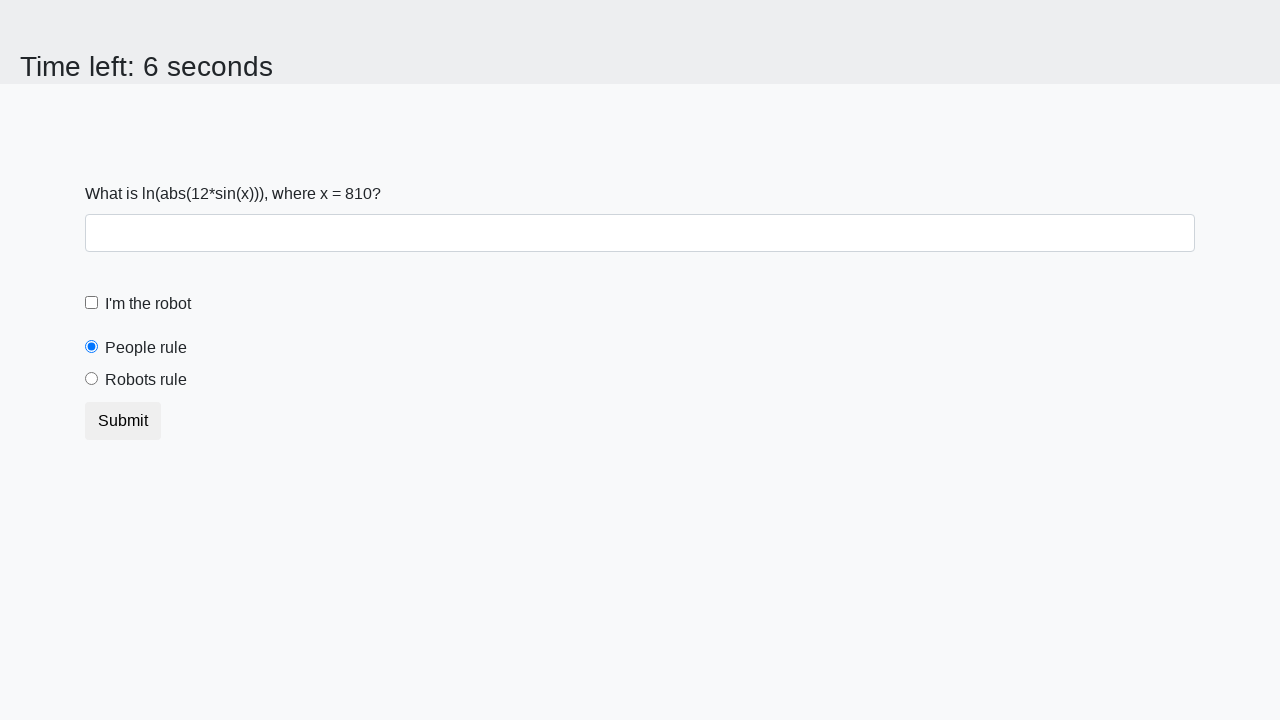

Retrieved input value: 810
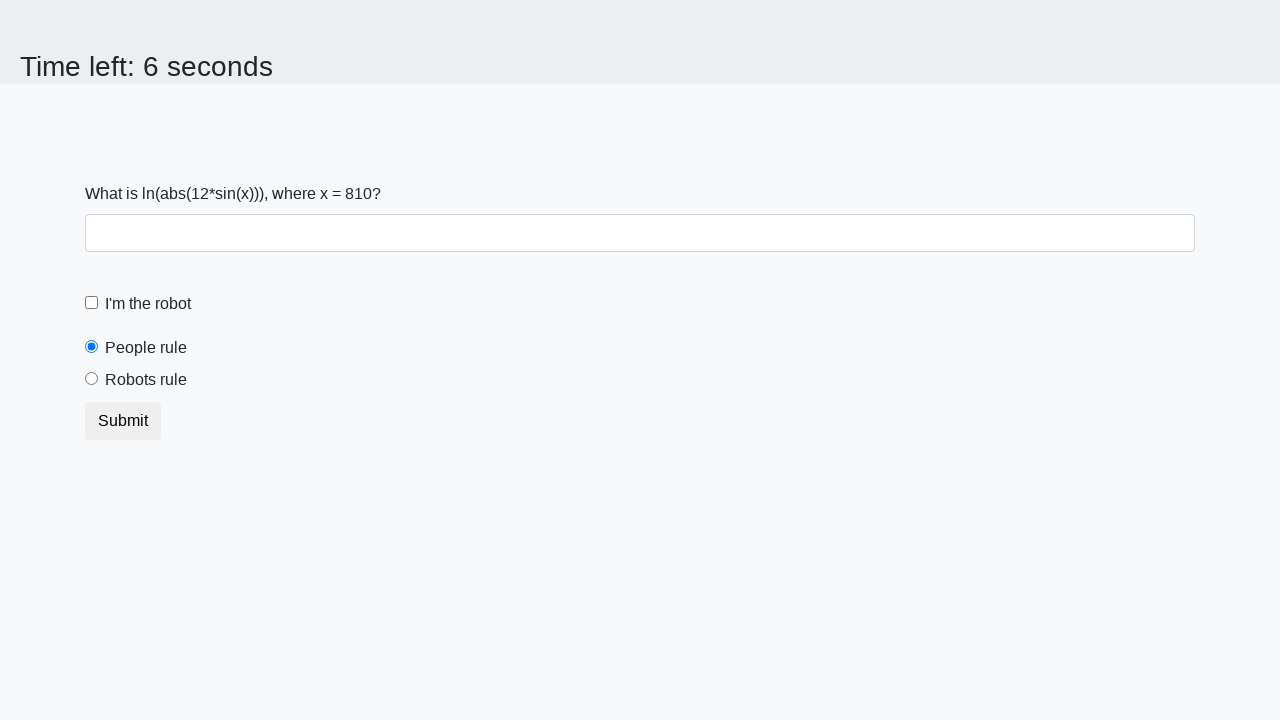

Calculated answer using math formula: 1.804307713866034
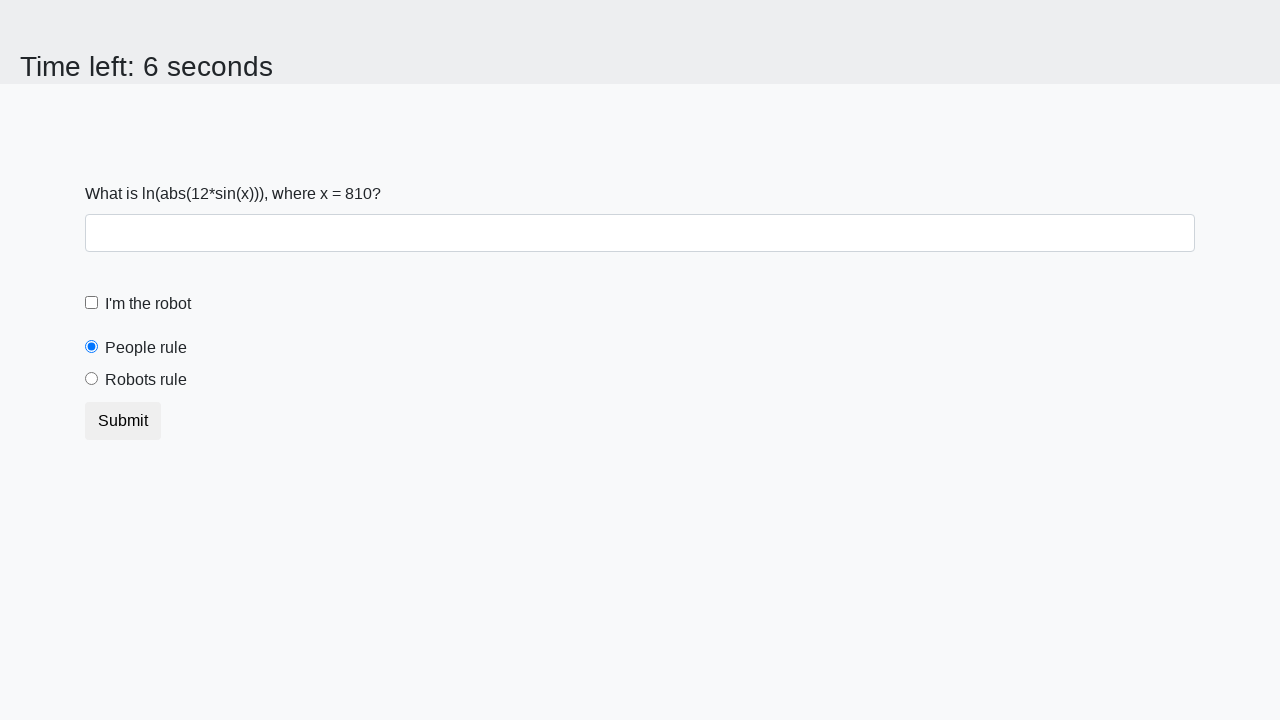

Filled answer field with calculated value on #answer
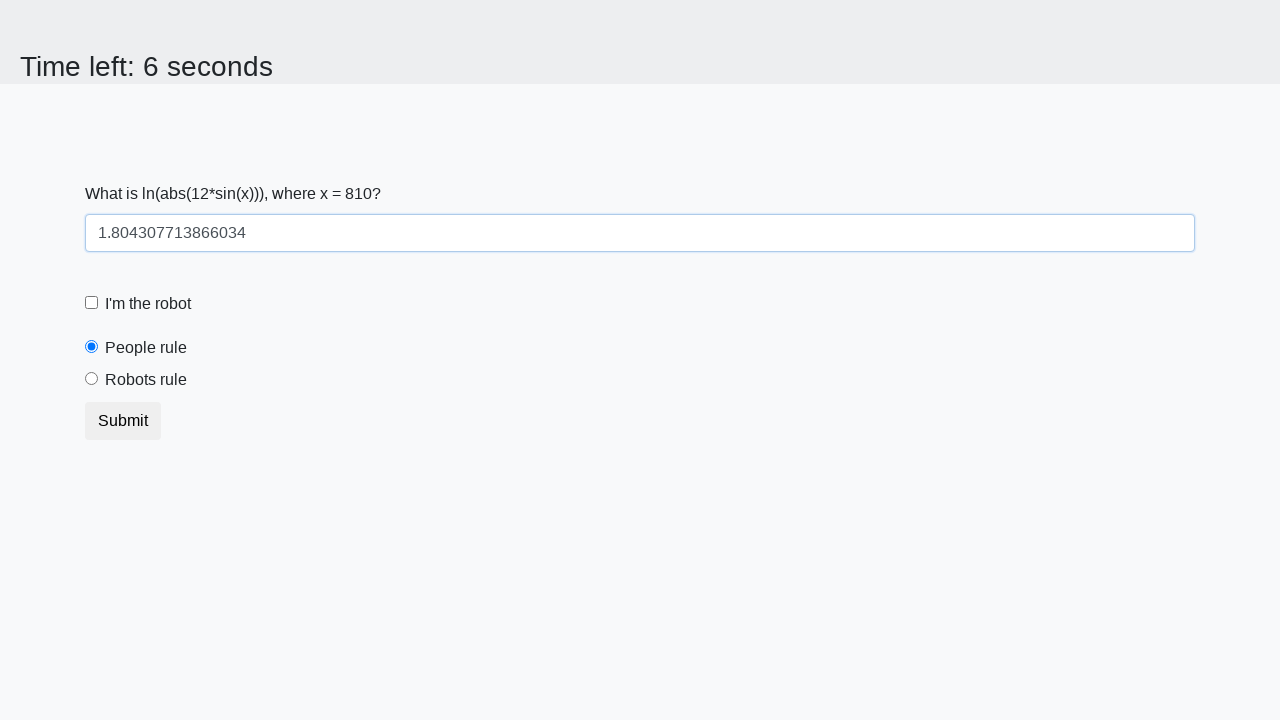

Clicked the robot checkbox at (148, 304) on [for="robotCheckbox"]
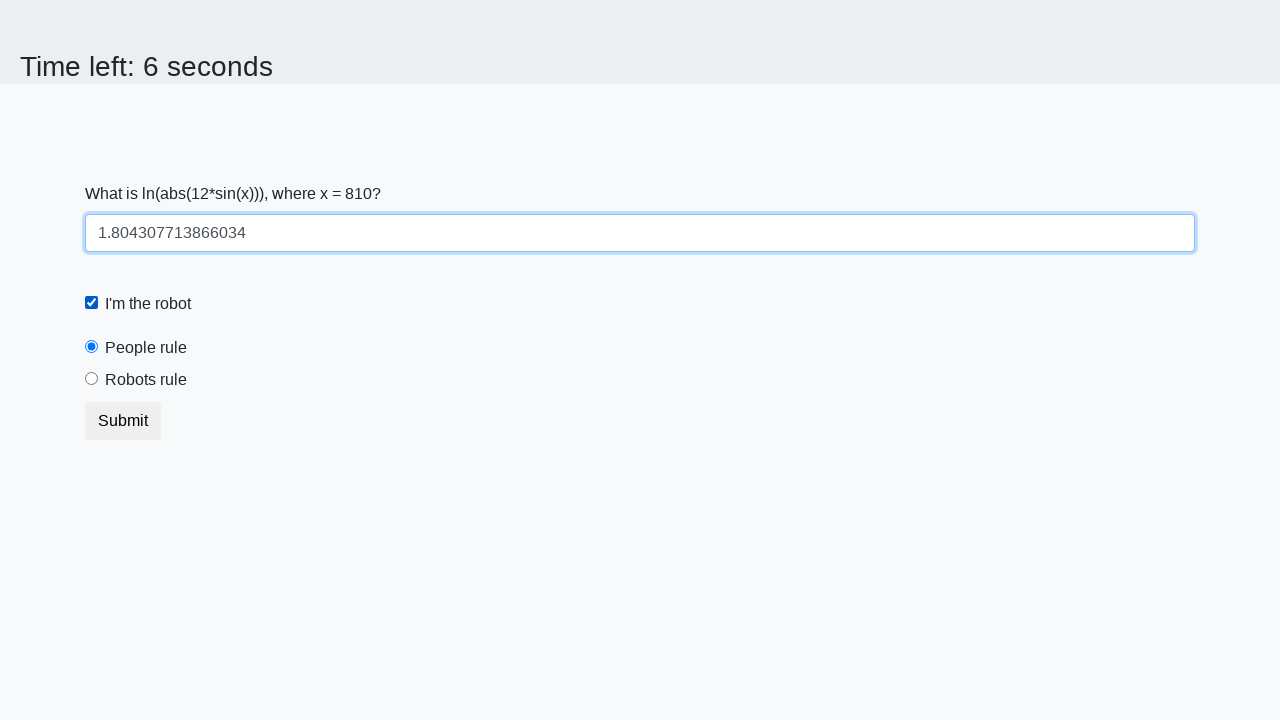

Selected the robots rule radio button at (146, 380) on [for="robotsRule"]
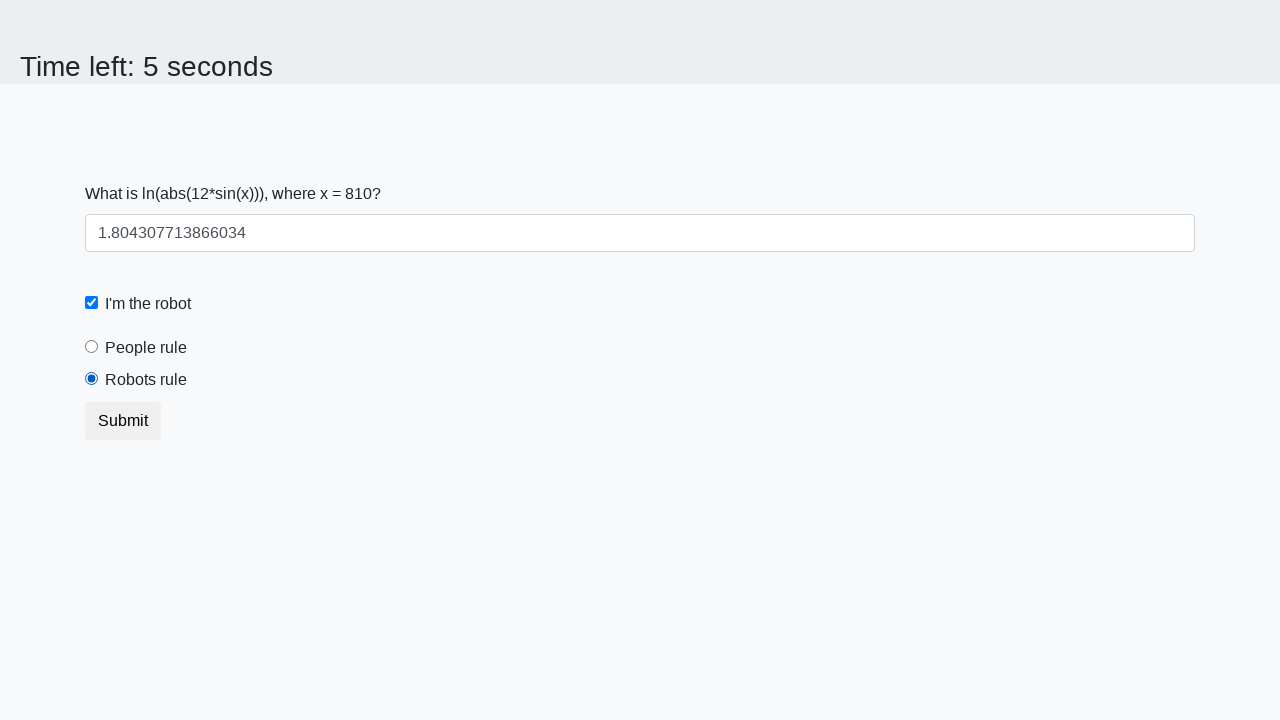

Clicked submit button to submit the form at (123, 421) on button
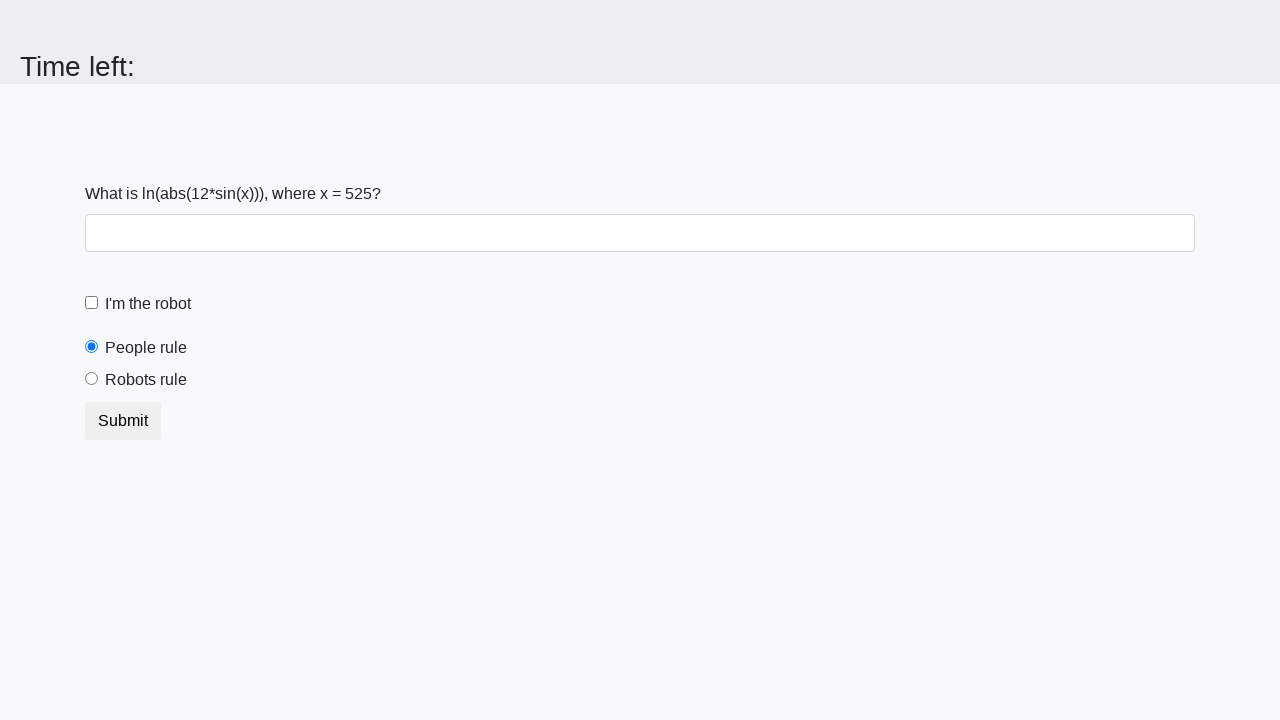

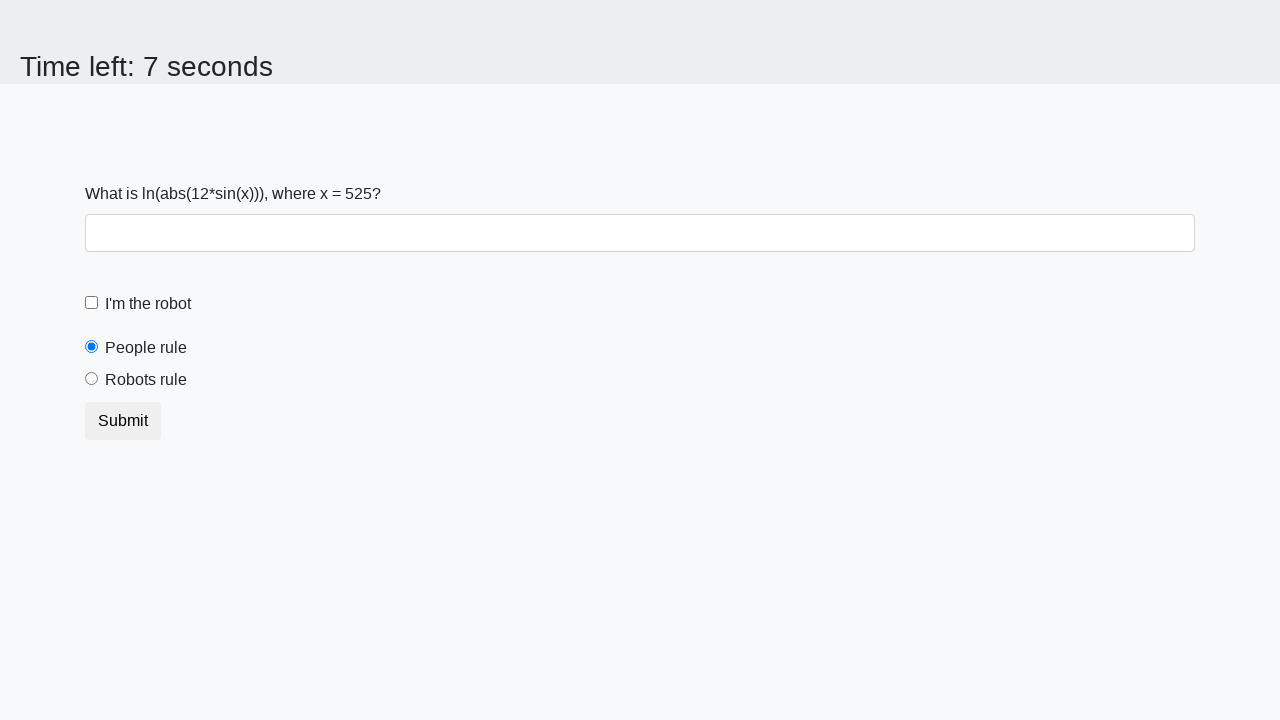